Tests the BlazeDemo homepage by verifying content elements are present and clicking on a link in the welcome section

Starting URL: https://blazedemo.com

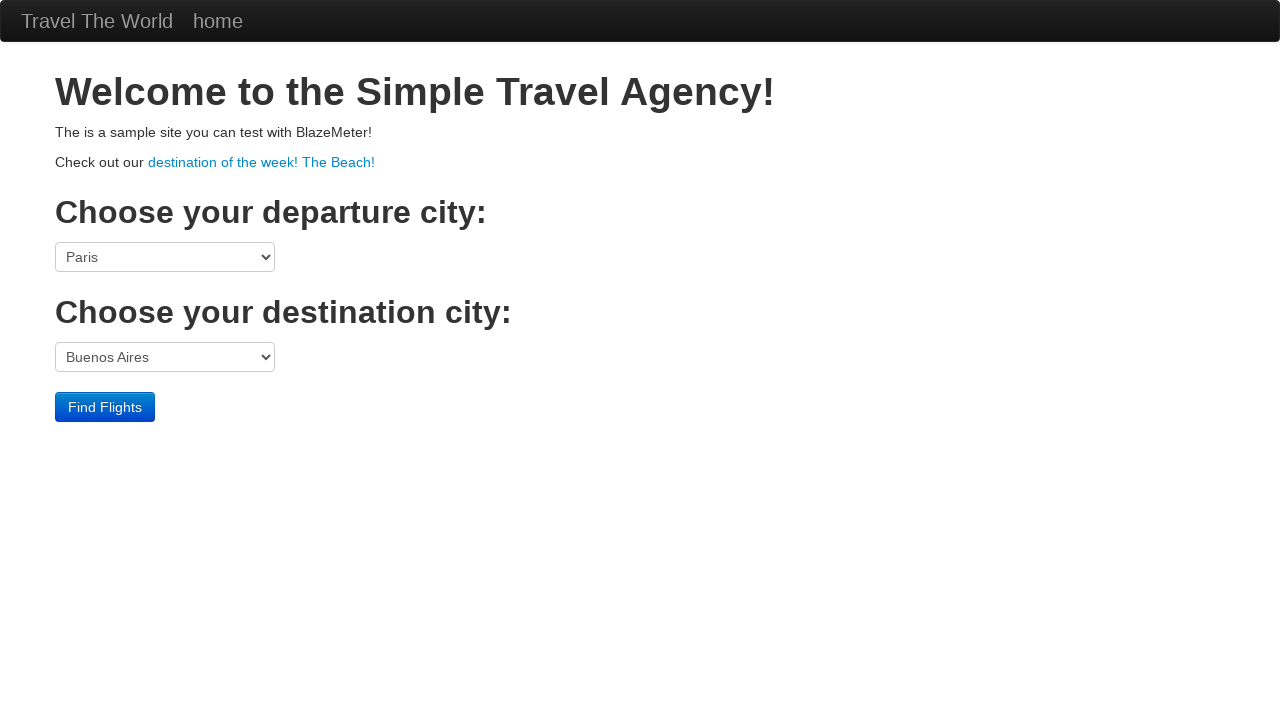

Waited for paragraph elements in welcome section to be visible
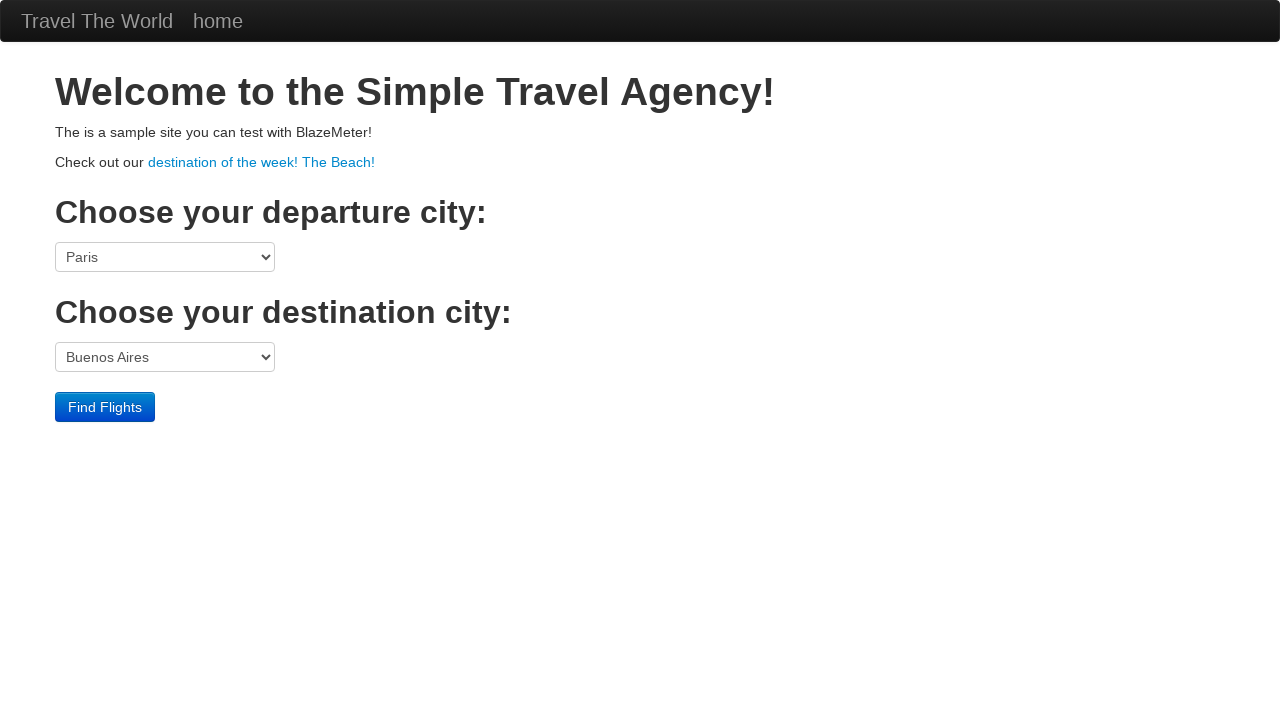

Located paragraph elements in welcome section
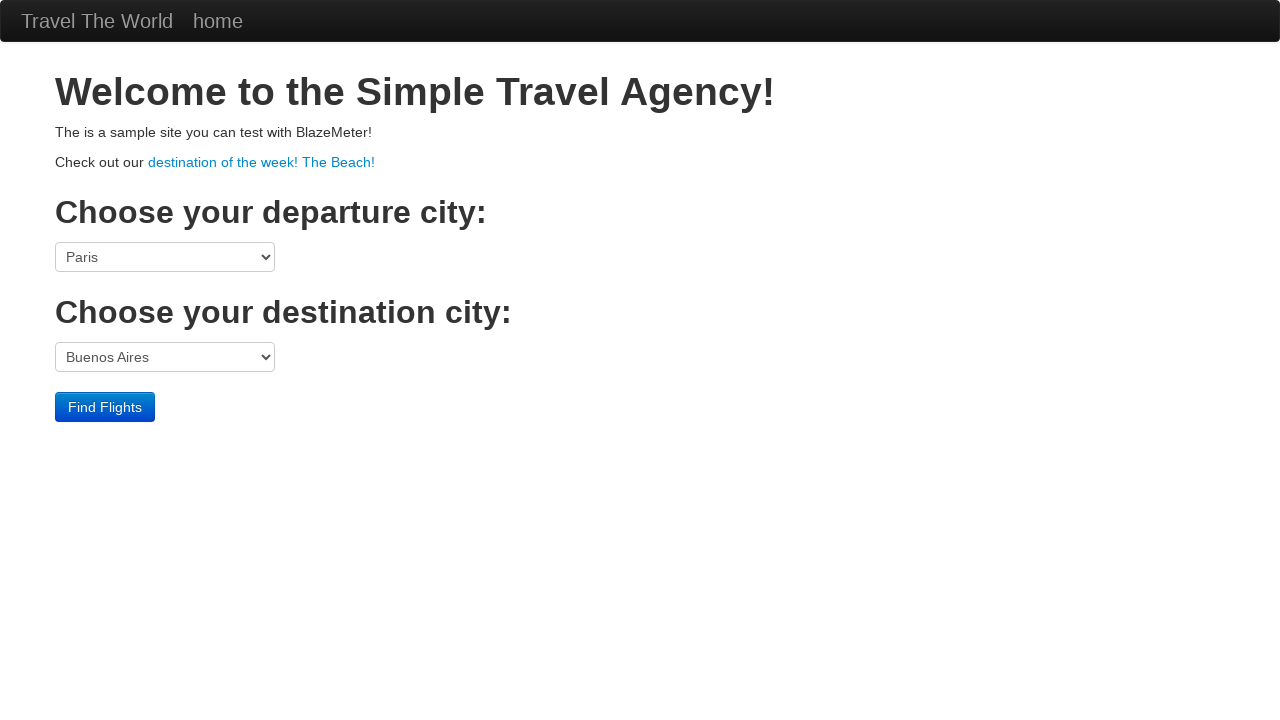

Verified first paragraph element is visible
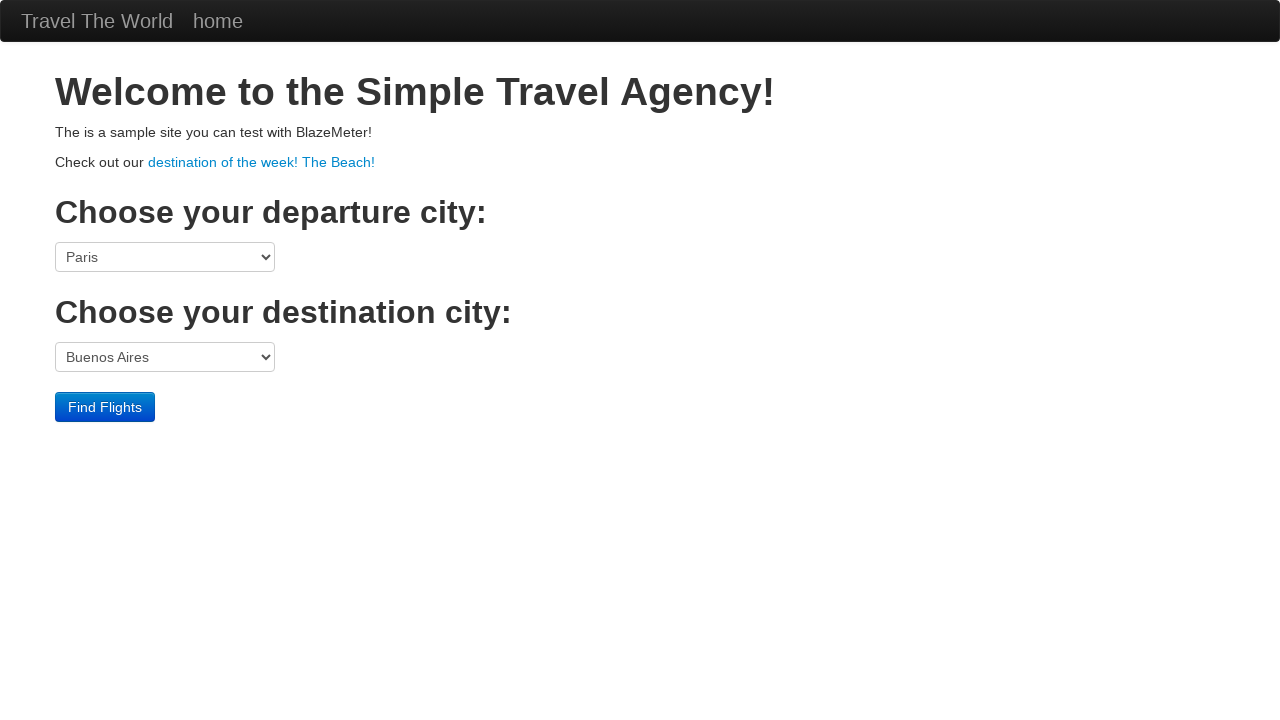

Clicked on link in the welcome section paragraph at (262, 162) on xpath=//h1/../p/a
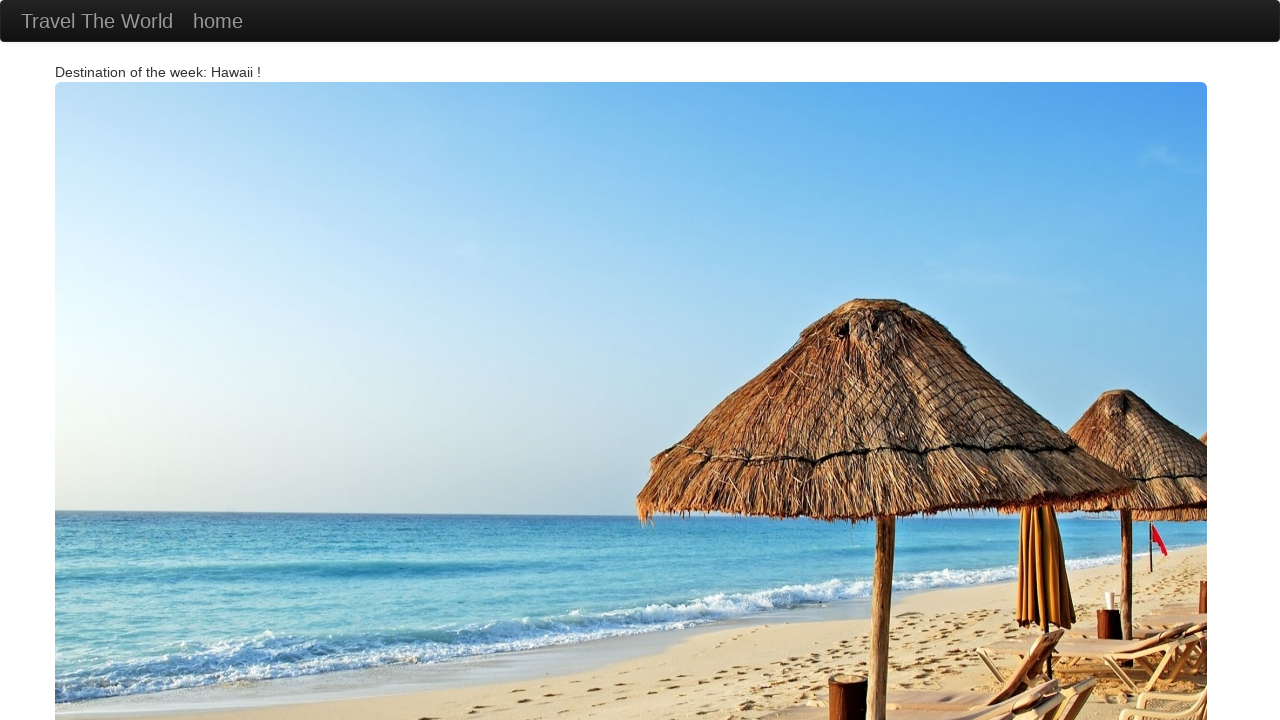

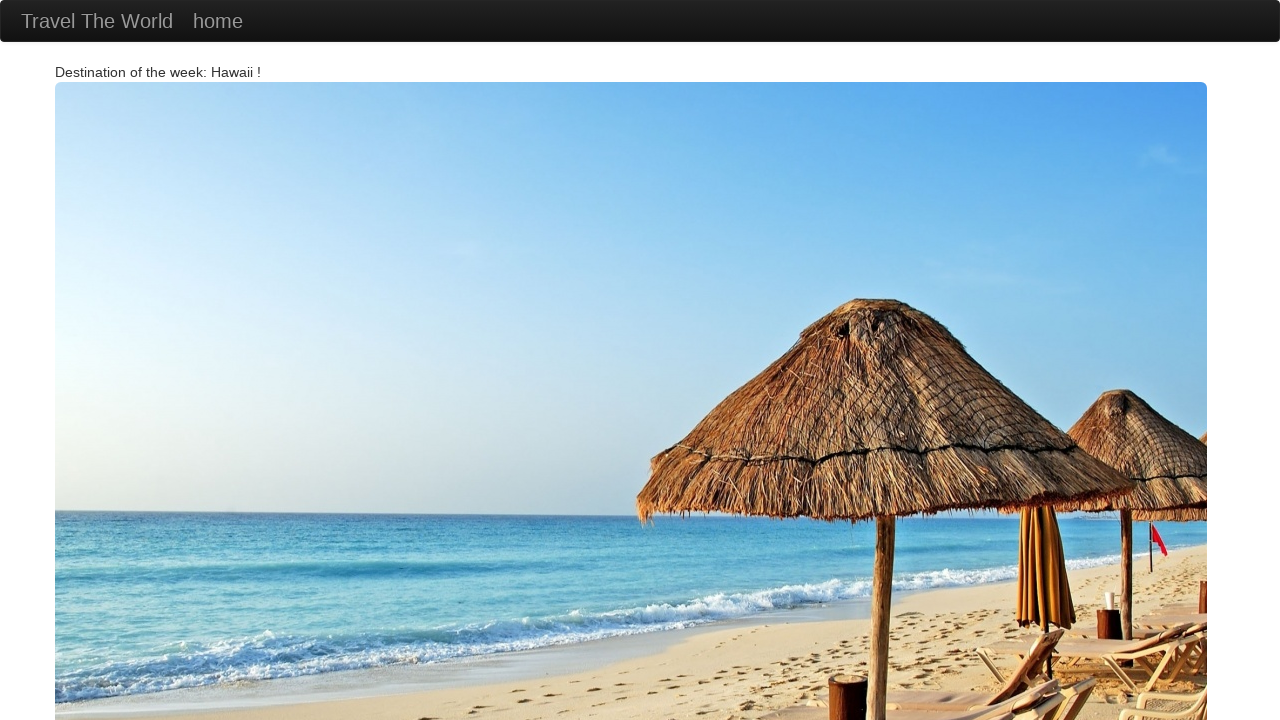